Tests table interaction by verifying table structure (columns and rows exist) and clicking on a table header to trigger sorting functionality.

Starting URL: https://training-support.net/webelements/tables

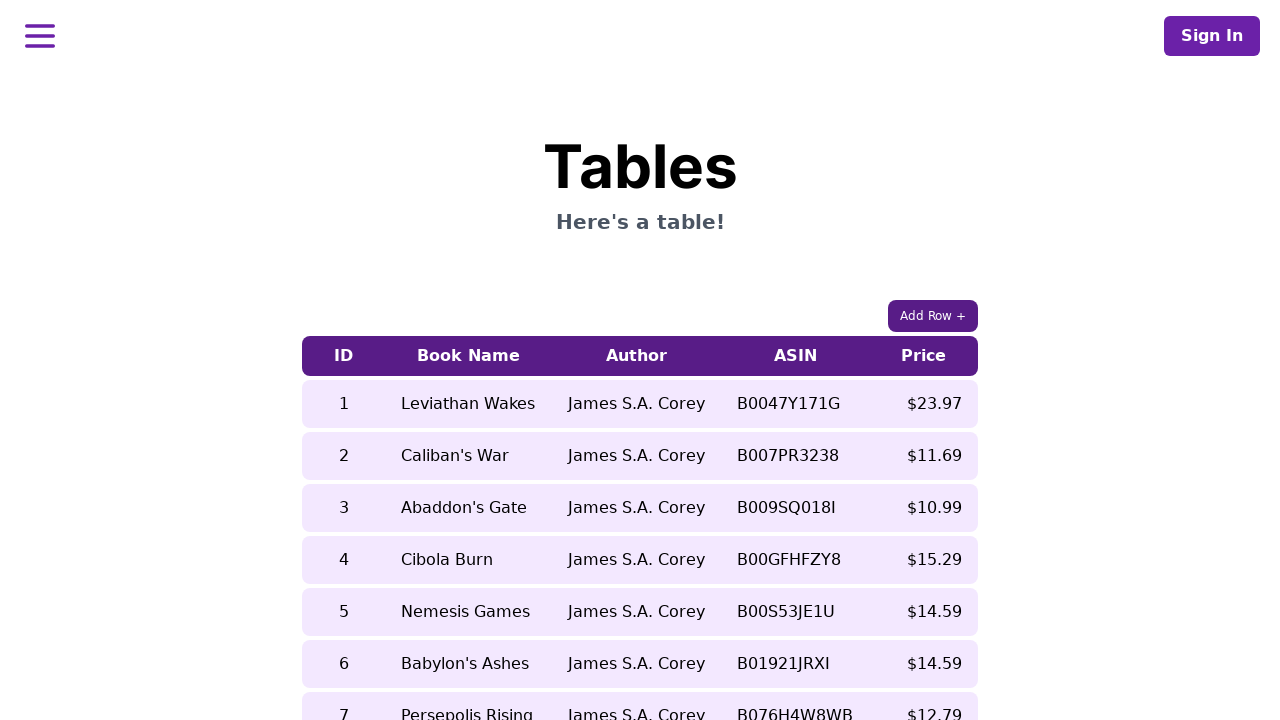

Waited for table with class 'table-auto' to load
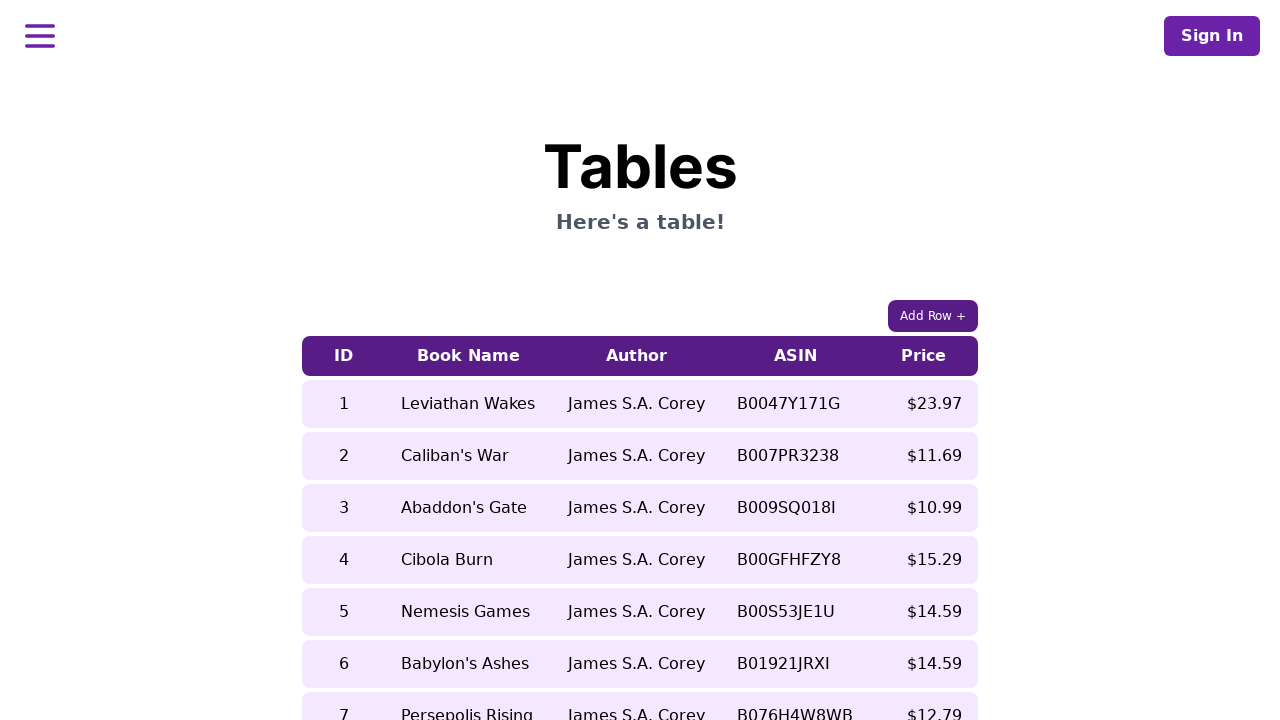

Verified table header columns exist
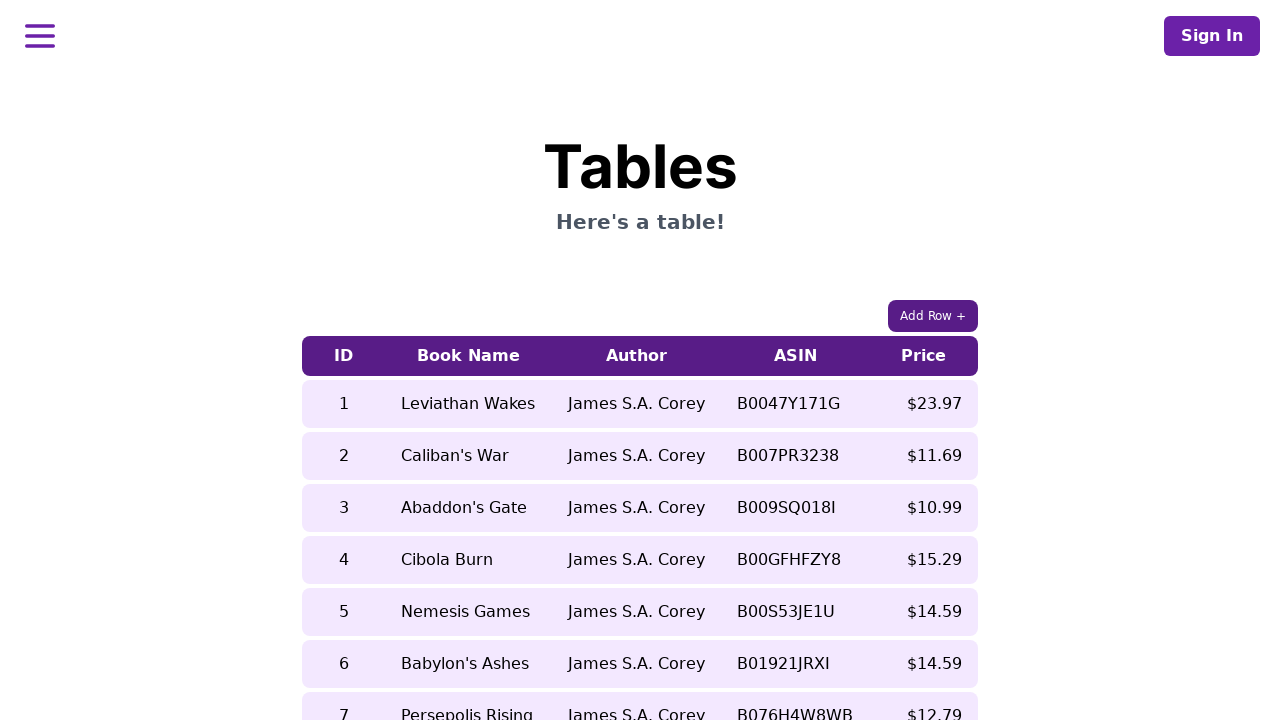

Verified table body rows exist
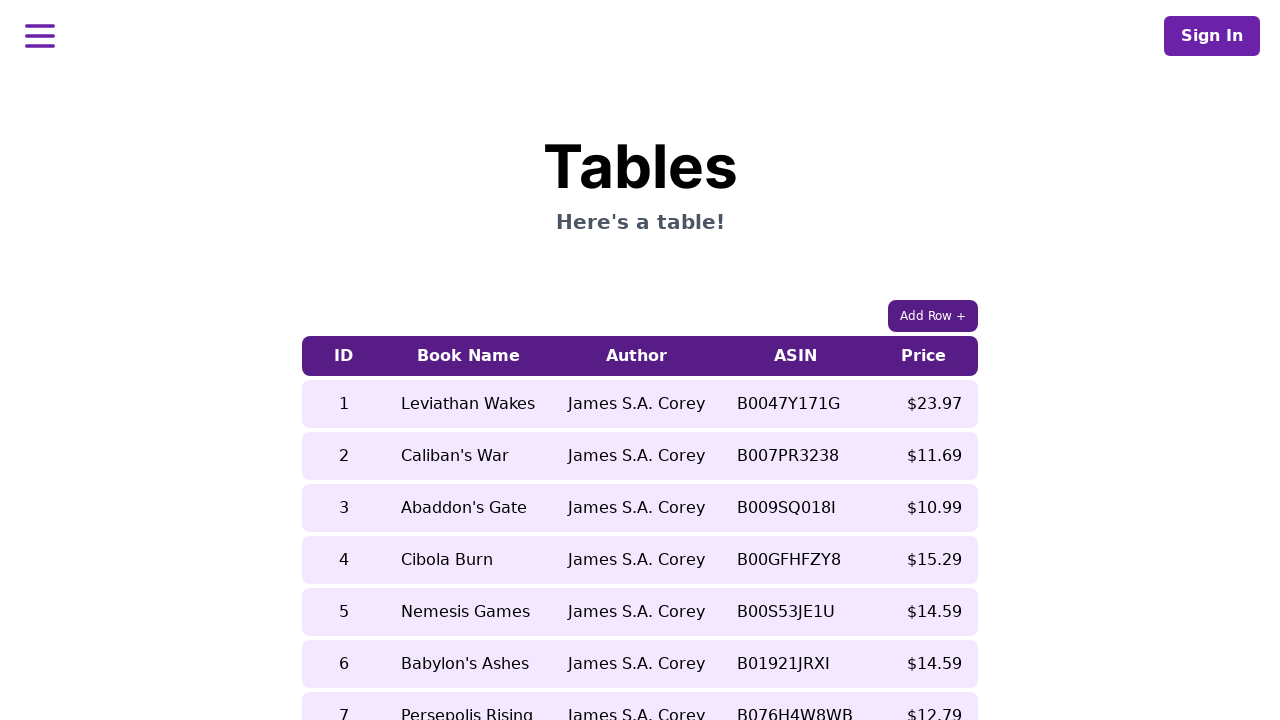

Located cell in row 5, column 2 before sorting
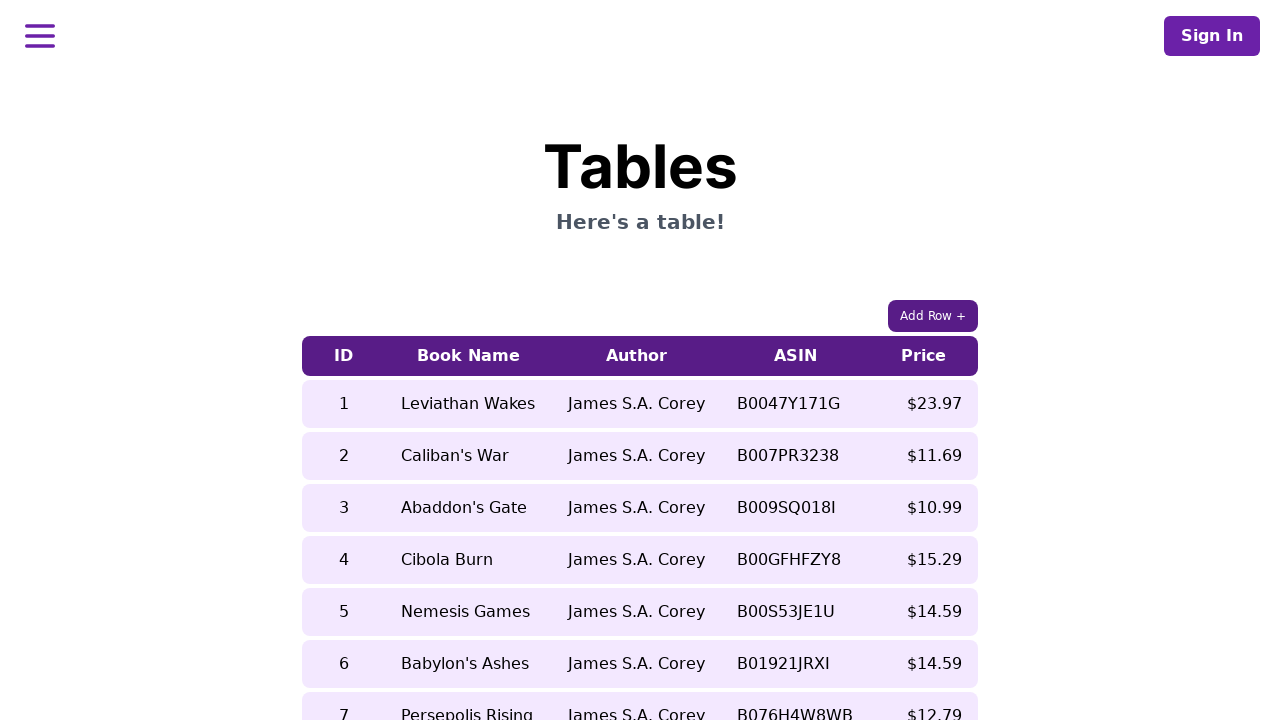

Clicked on 5th column header to trigger sorting at (924, 356) on xpath=//table[contains(@class, 'table-auto')]/thead/tr/th[5]
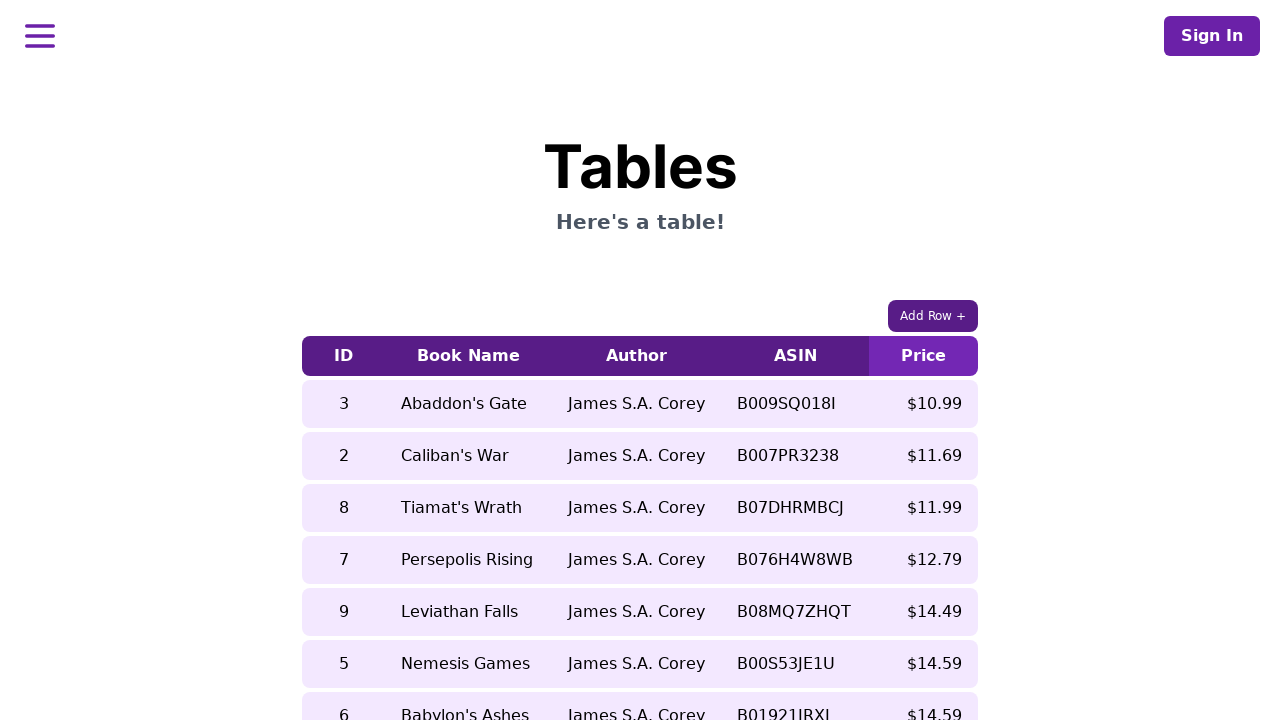

Waited 500ms for table to update after sorting
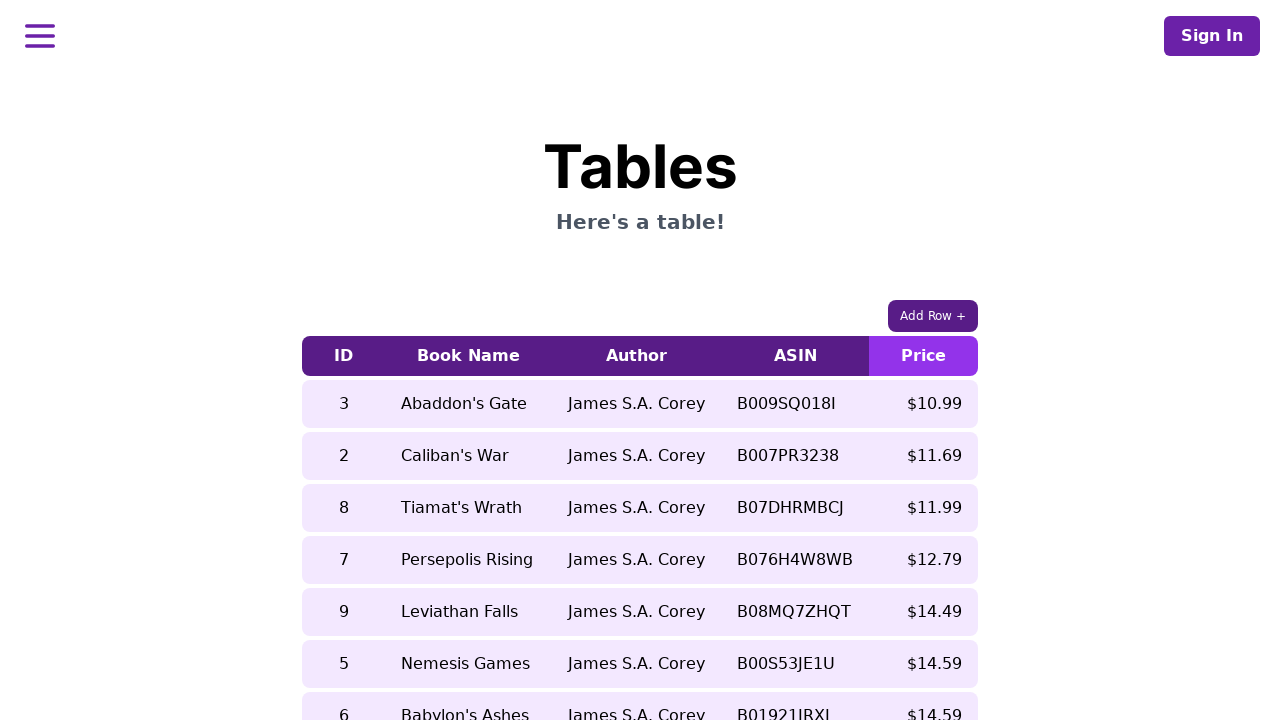

Verified cell in row 5, column 2 is still accessible after sorting
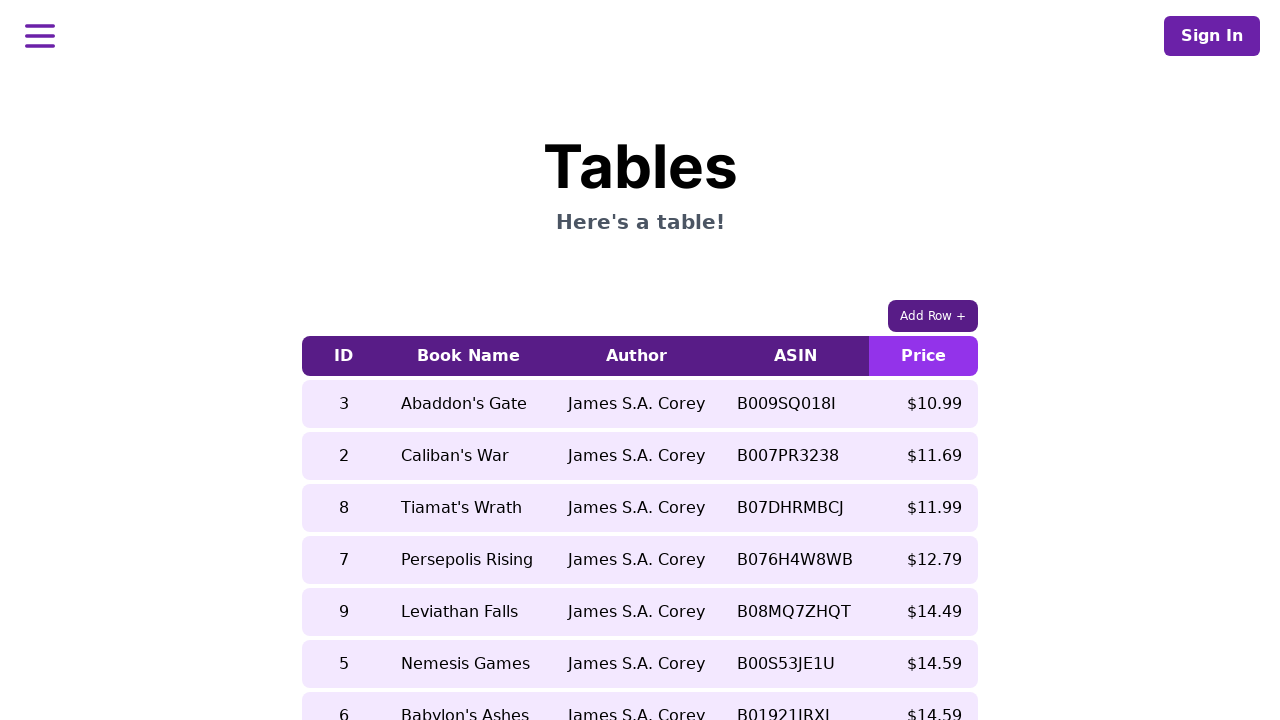

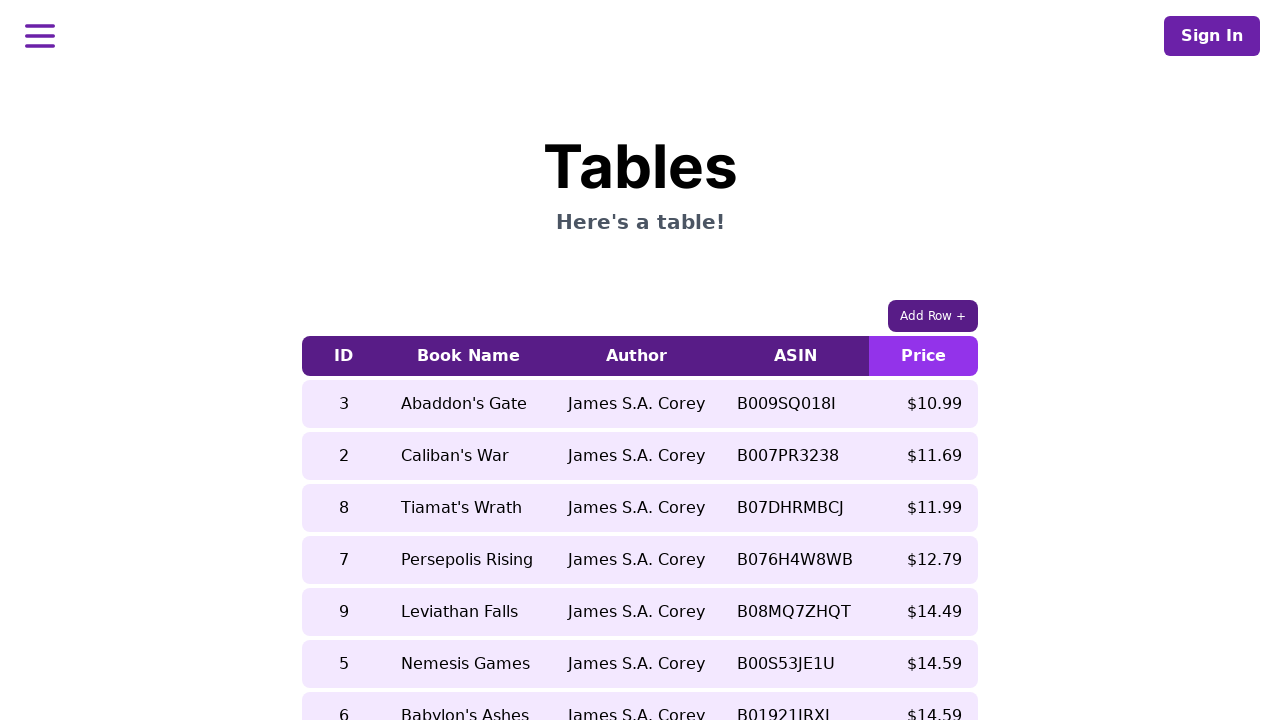